Tests dynamic loading functionality by clicking a button and waiting for hidden content to be revealed after a loading indicator disappears

Starting URL: https://the-internet.herokuapp.com/dynamic_loading/1

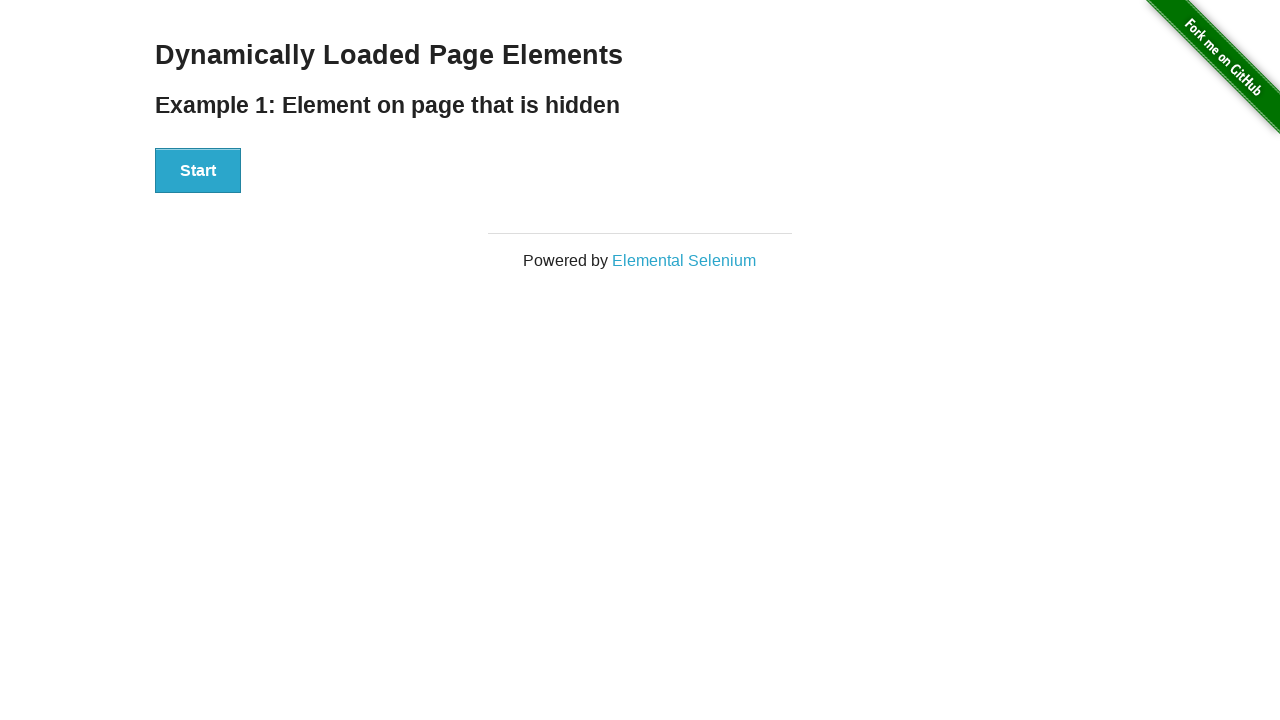

Clicked the start button to trigger dynamic loading at (198, 171) on xpath=//div[@id='start']/button
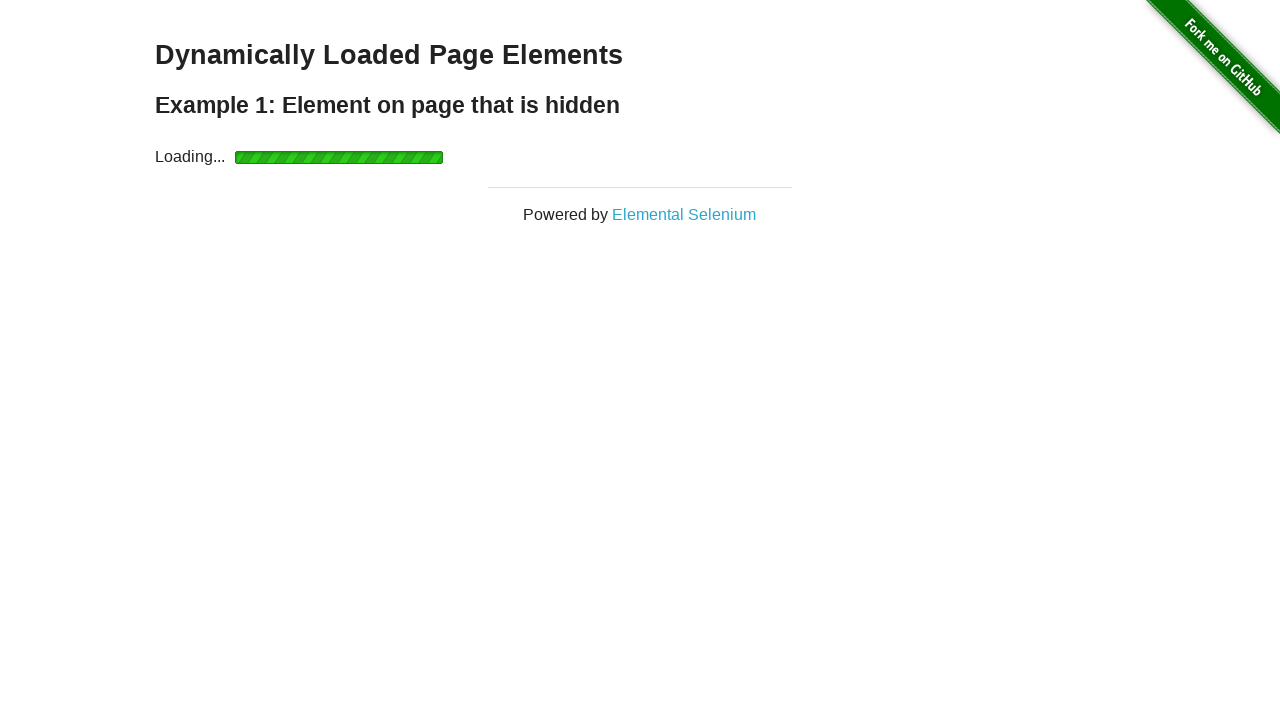

Loading indicator disappeared
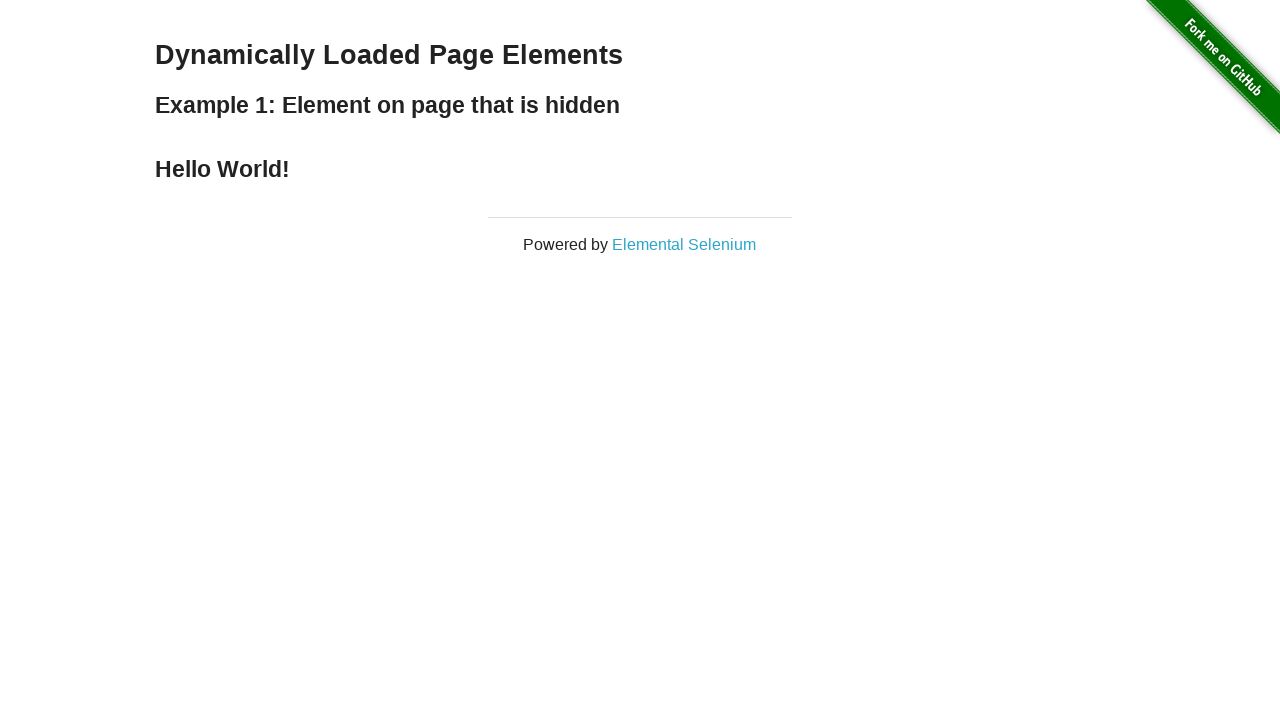

Finish text became visible after loading completed
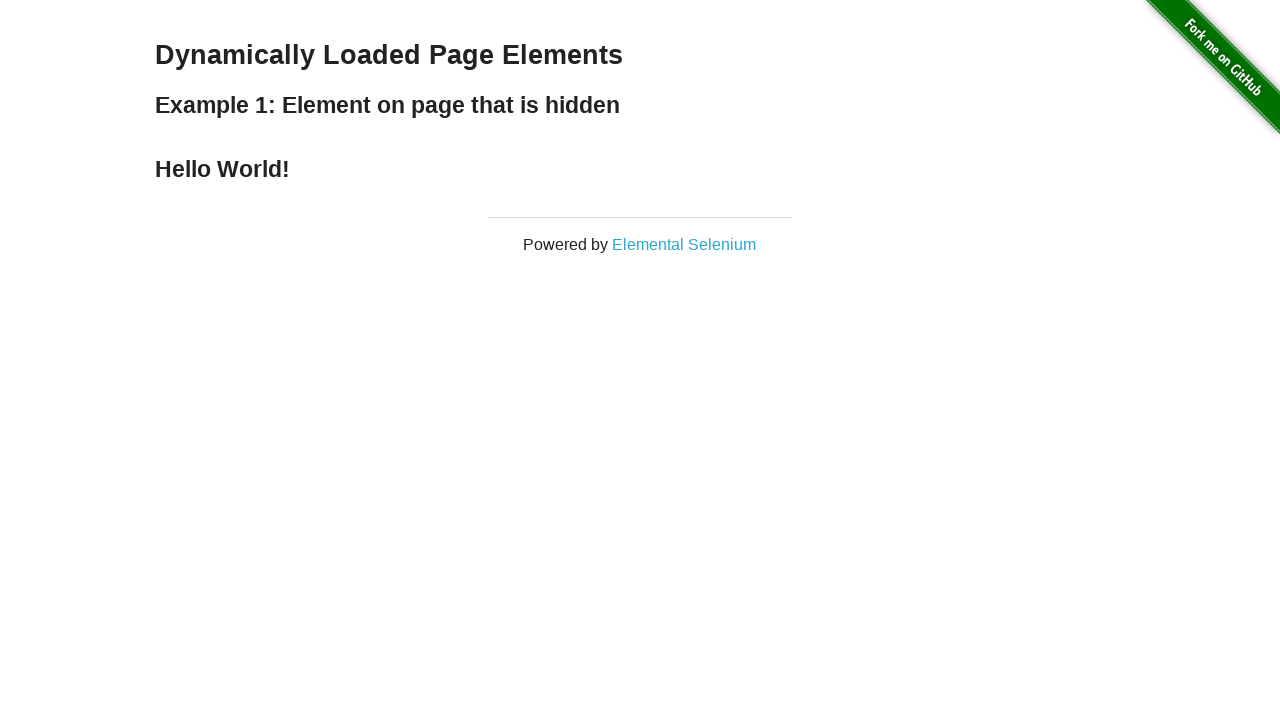

Retrieved dynamically loaded text: Hello World!
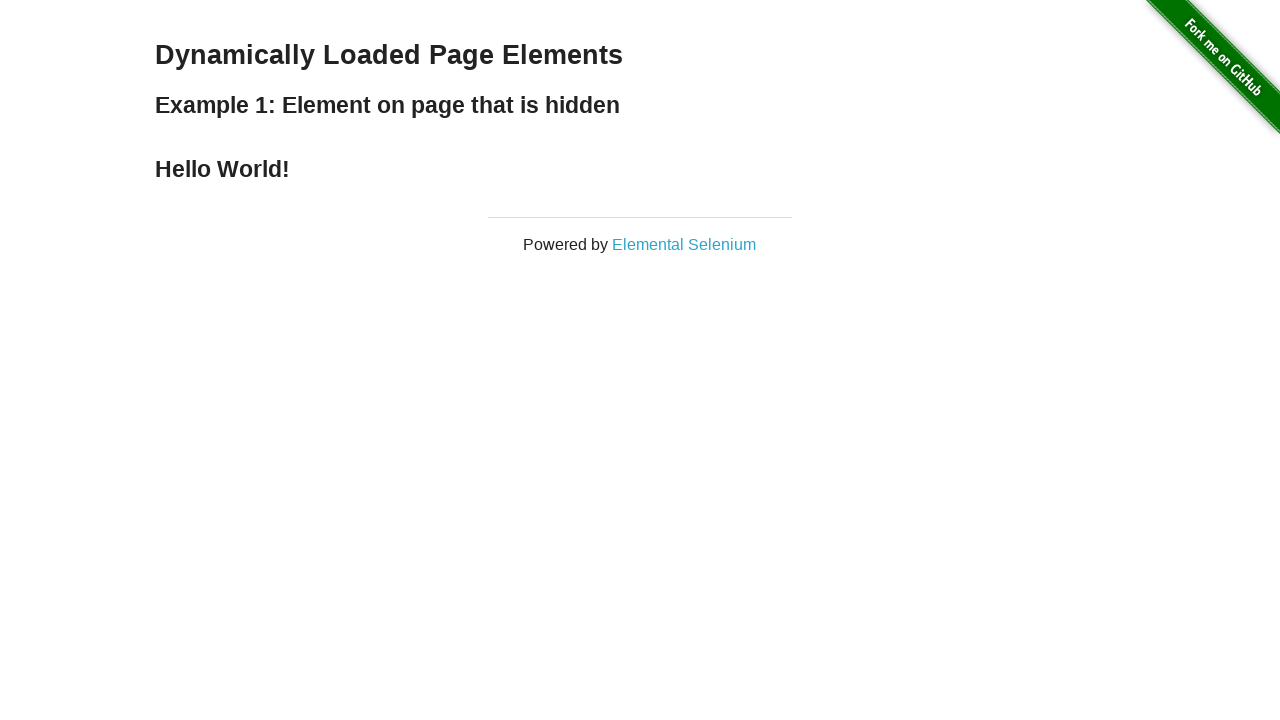

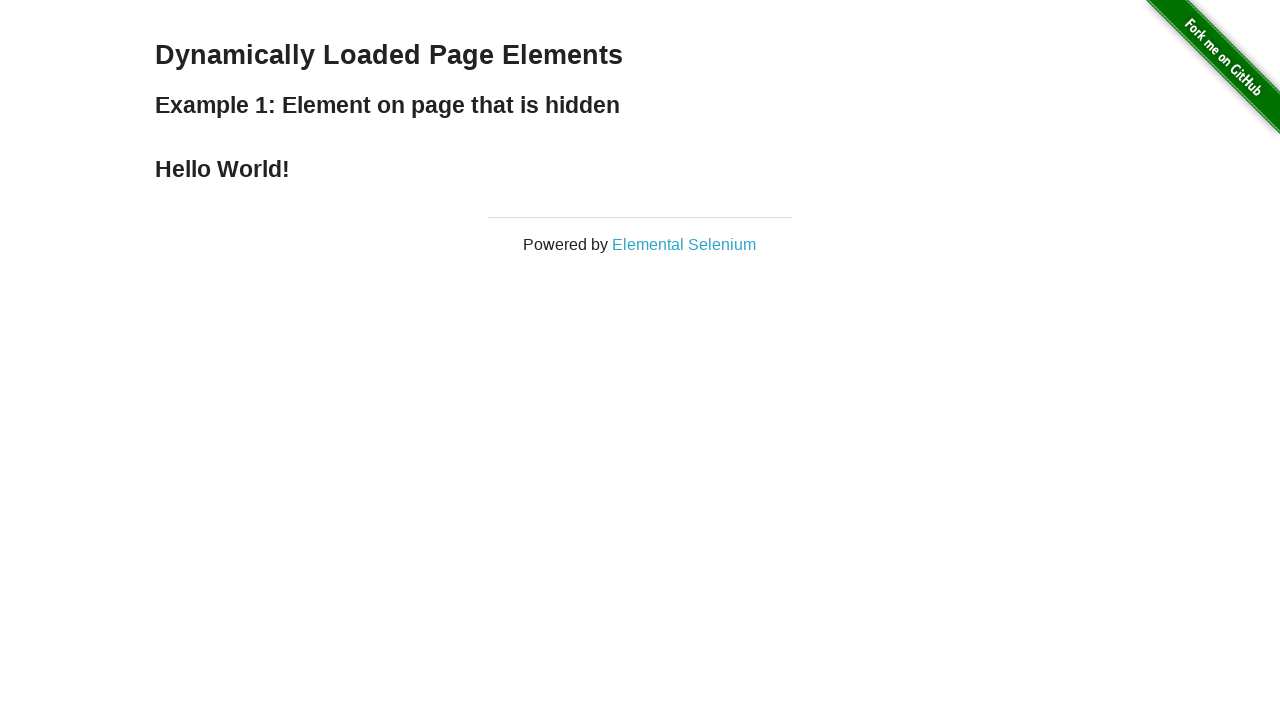